Tests alert handling by entering a name, triggering an alert, and accepting it

Starting URL: https://www.letskodeit.com/practice

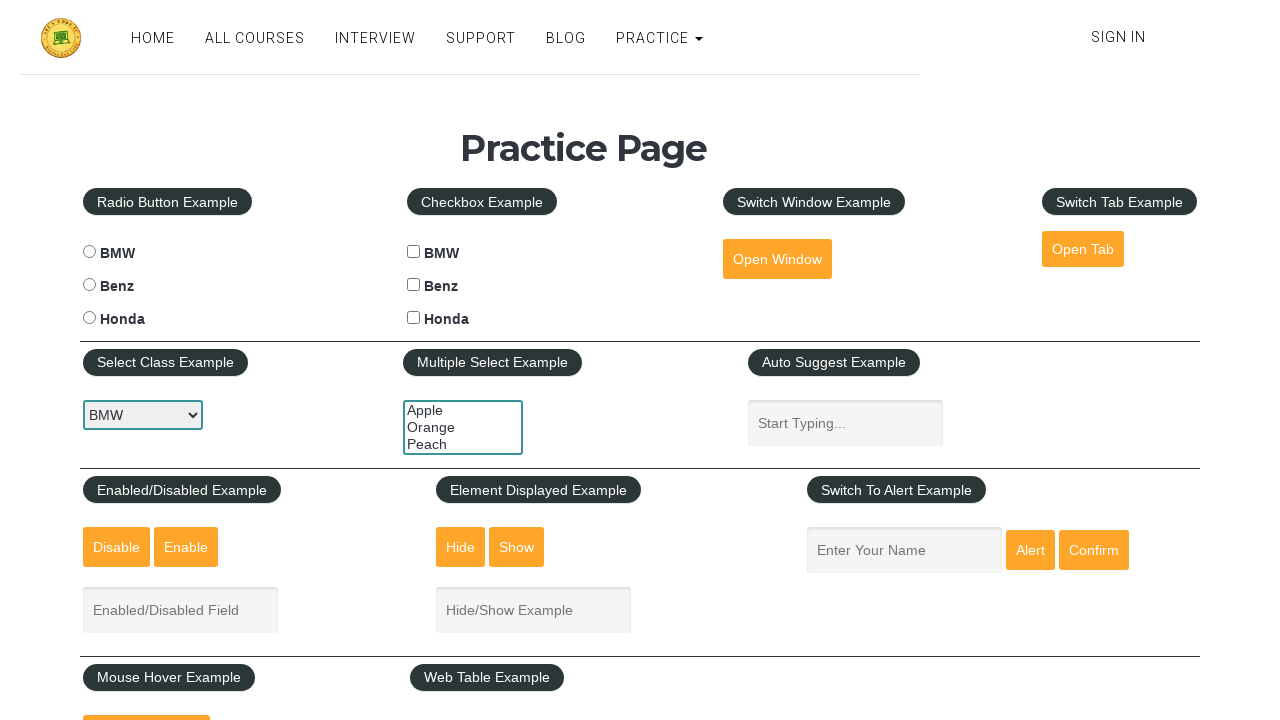

Filled name field with 'Ives' on #name
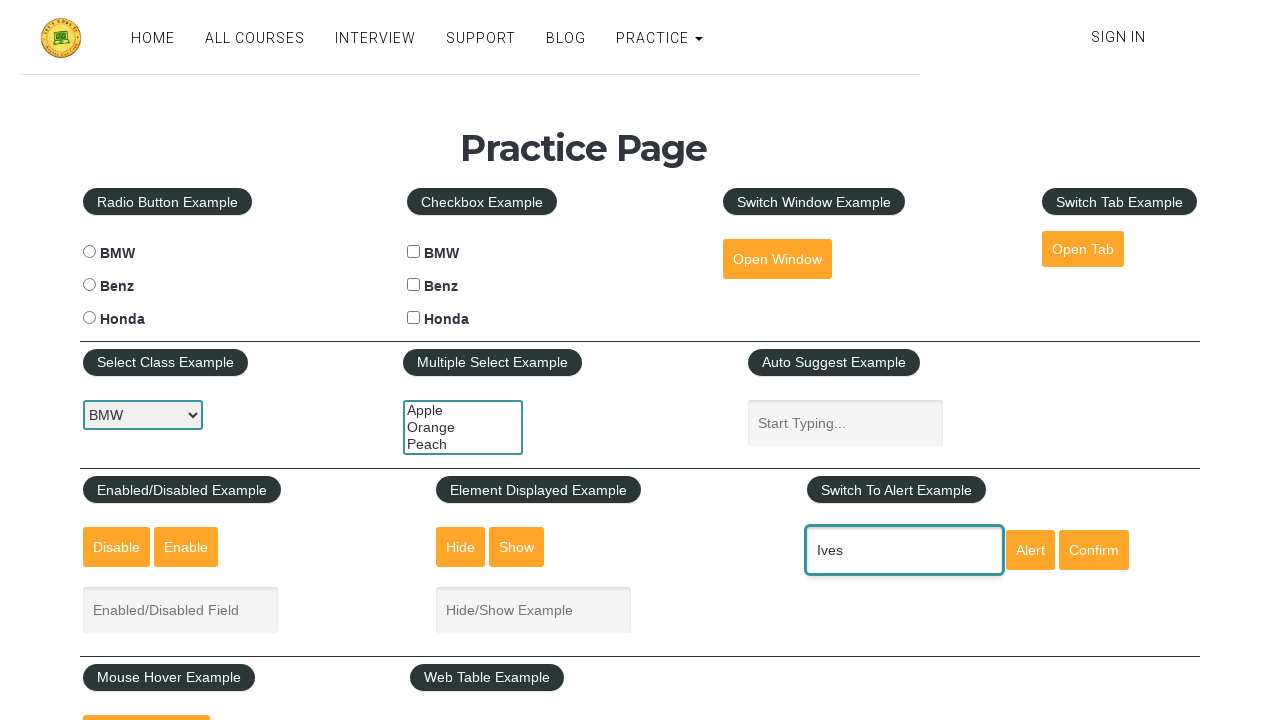

Clicked alert button to trigger alert at (1030, 550) on #alertbtn
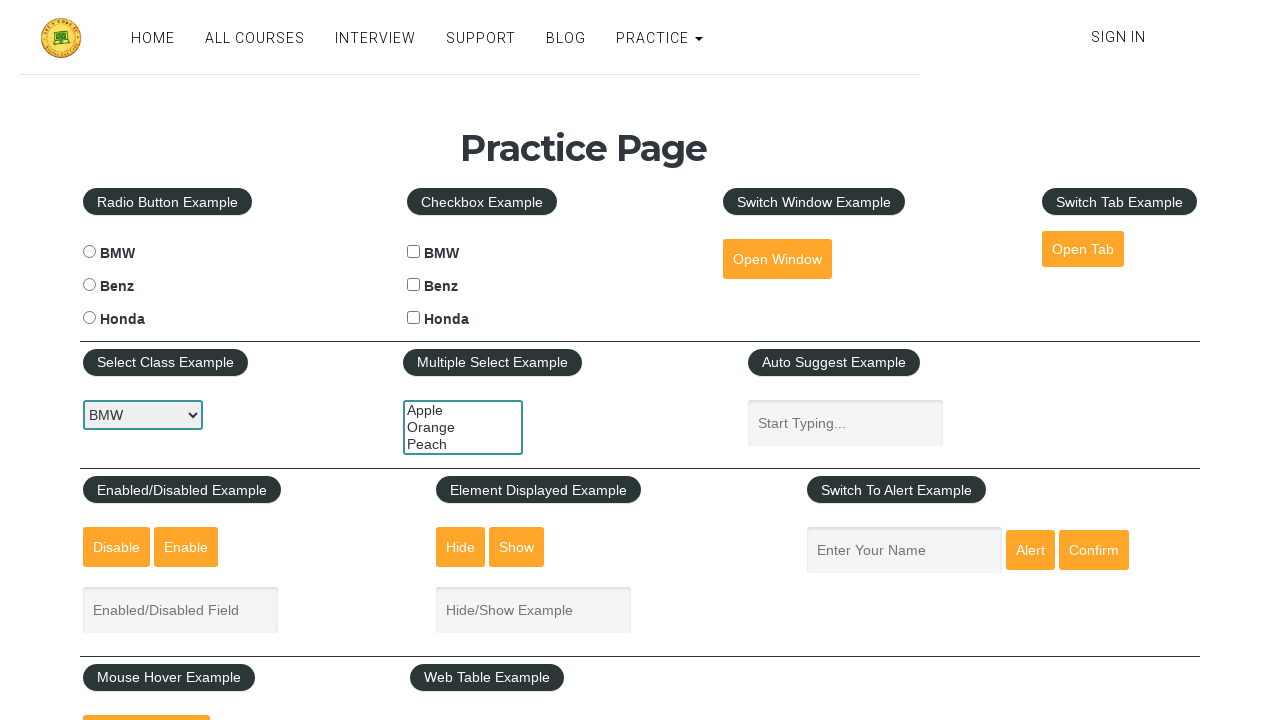

Alert dialog accepted
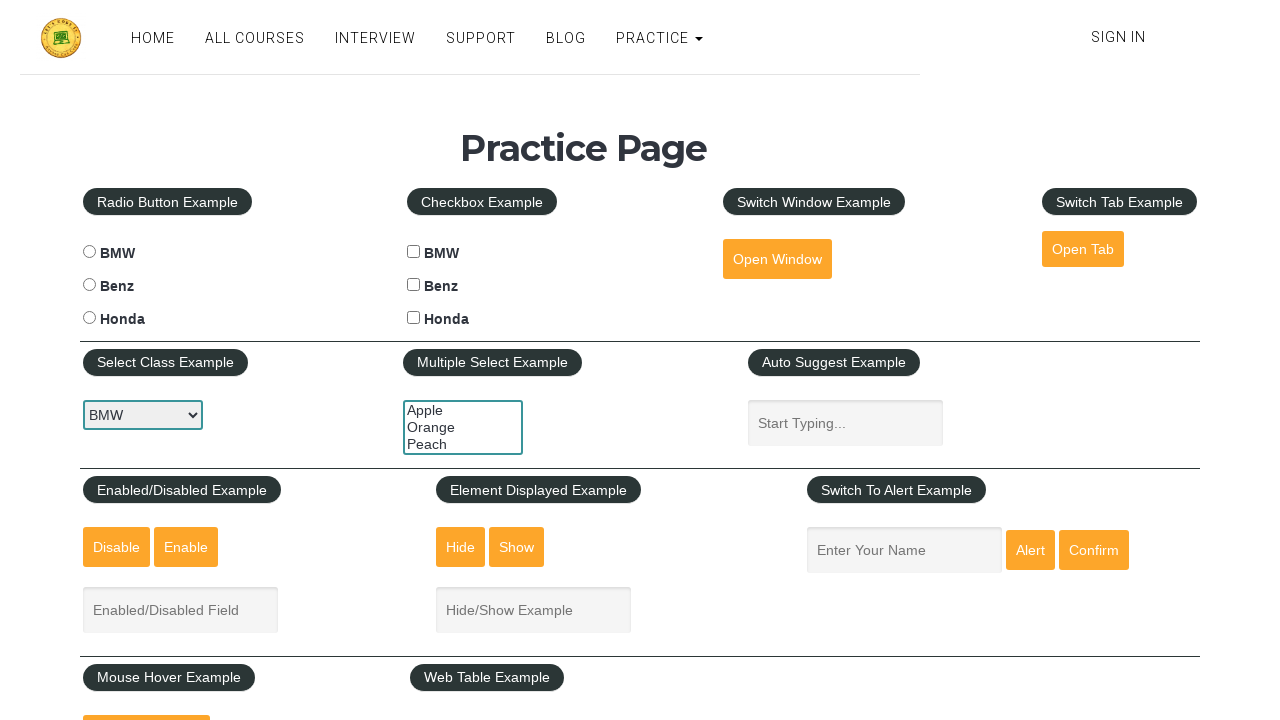

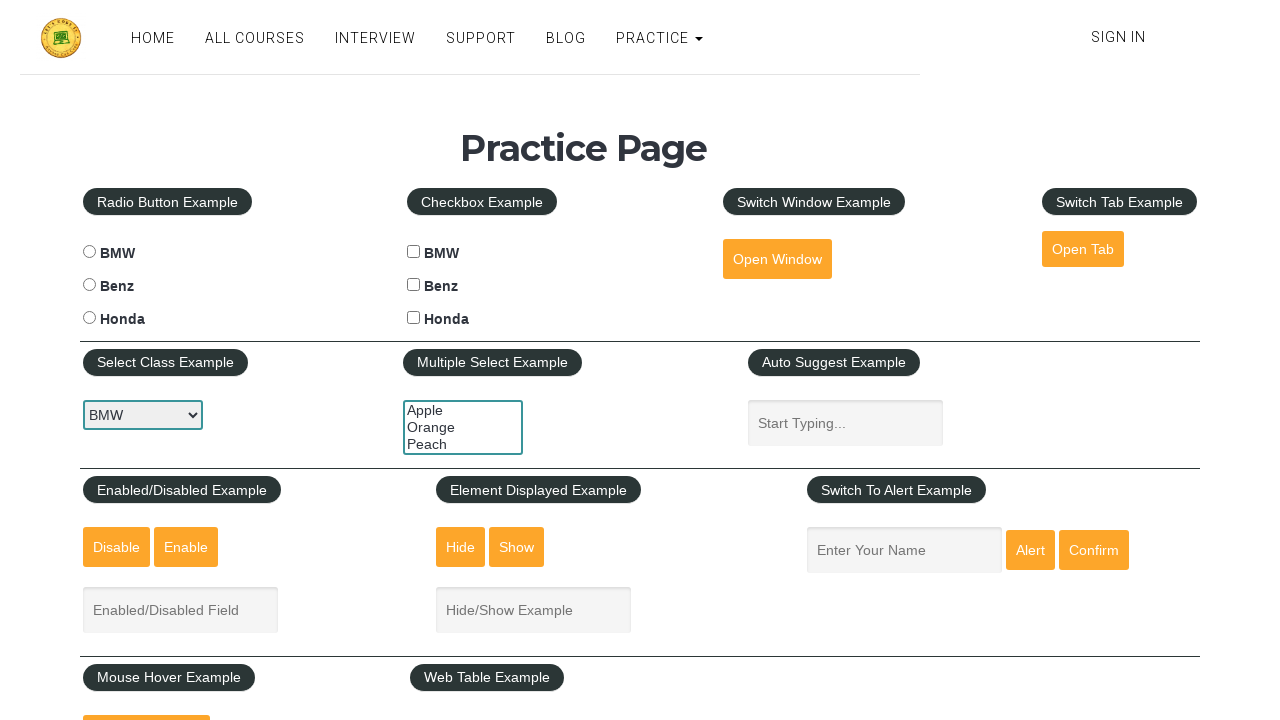